Tests horizontal slider functionality by navigating to the slider page and dragging the slider to the right

Starting URL: http://the-internet.herokuapp.com/

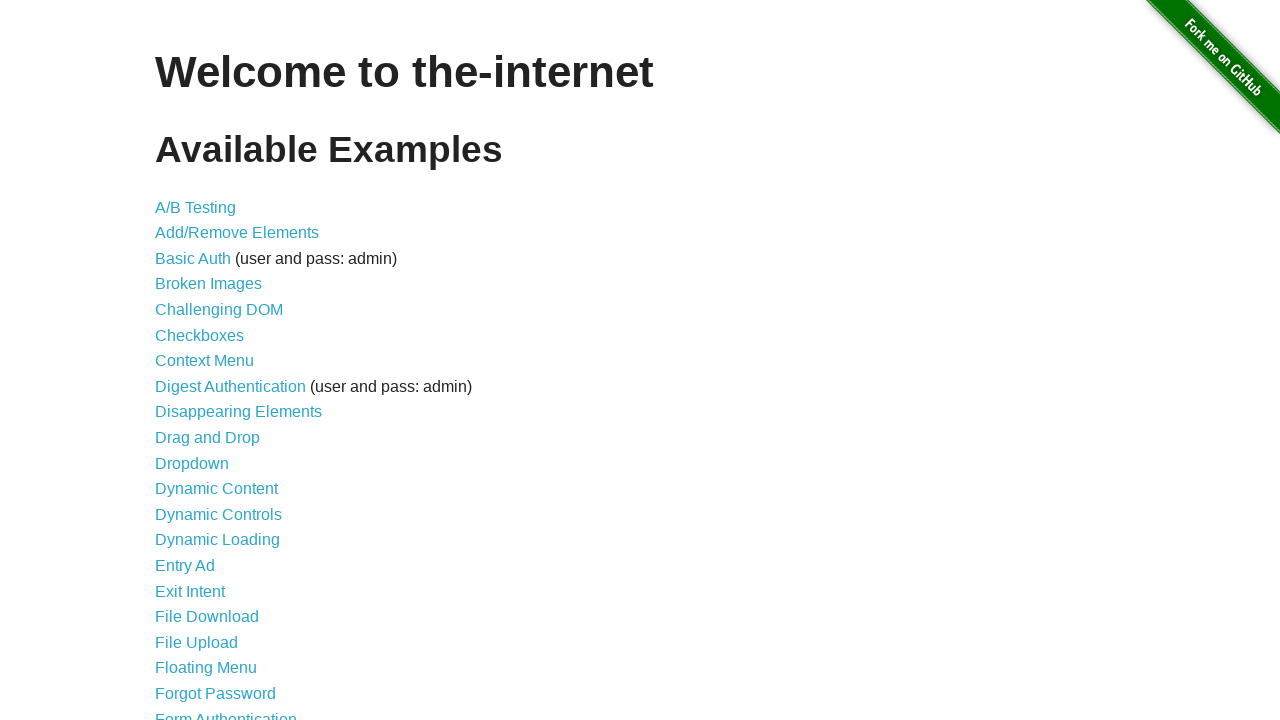

Navigated to the-internet.herokuapp.com homepage
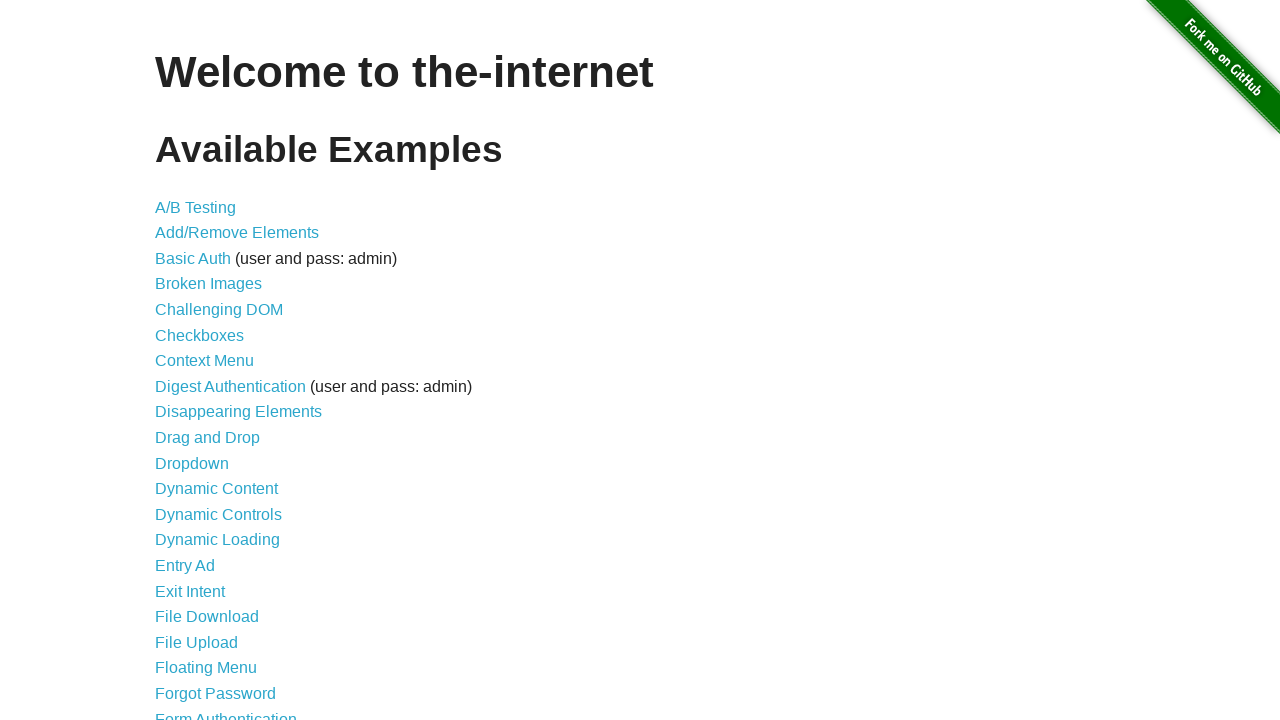

Clicked on Horizontal Slider link at (214, 361) on text="Horizontal Slider"
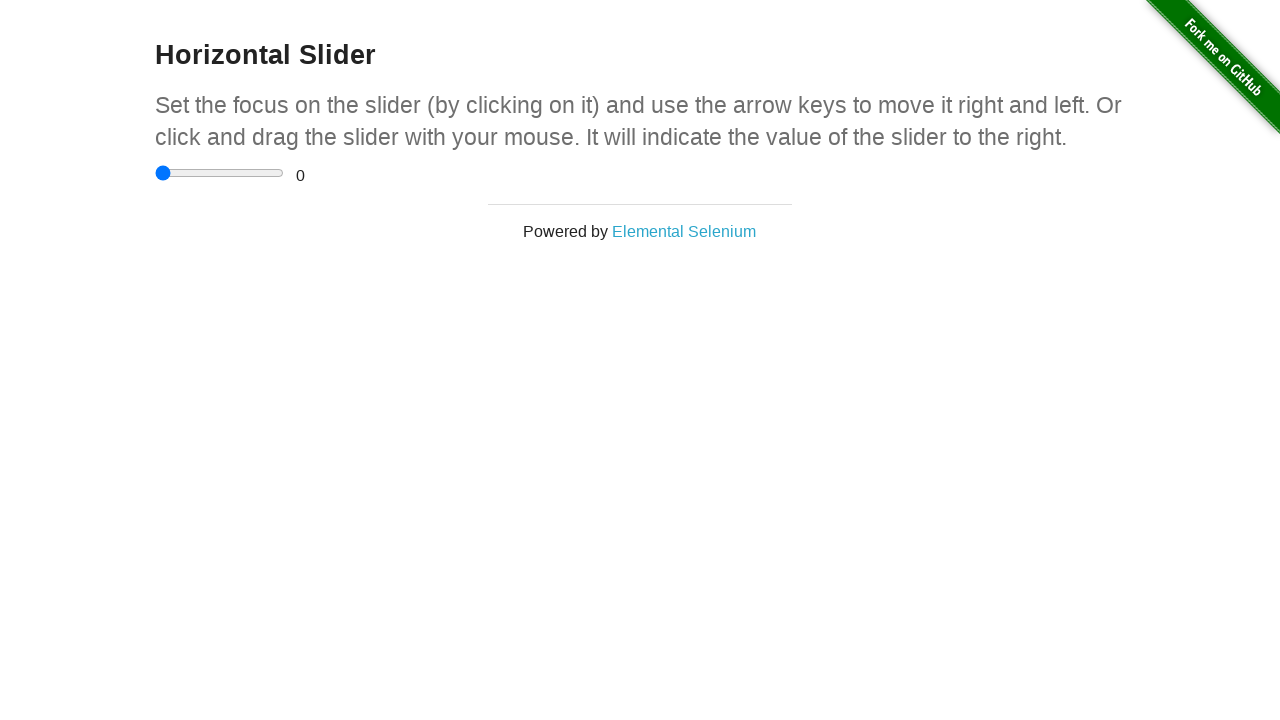

Horizontal Slider page loaded - header visible
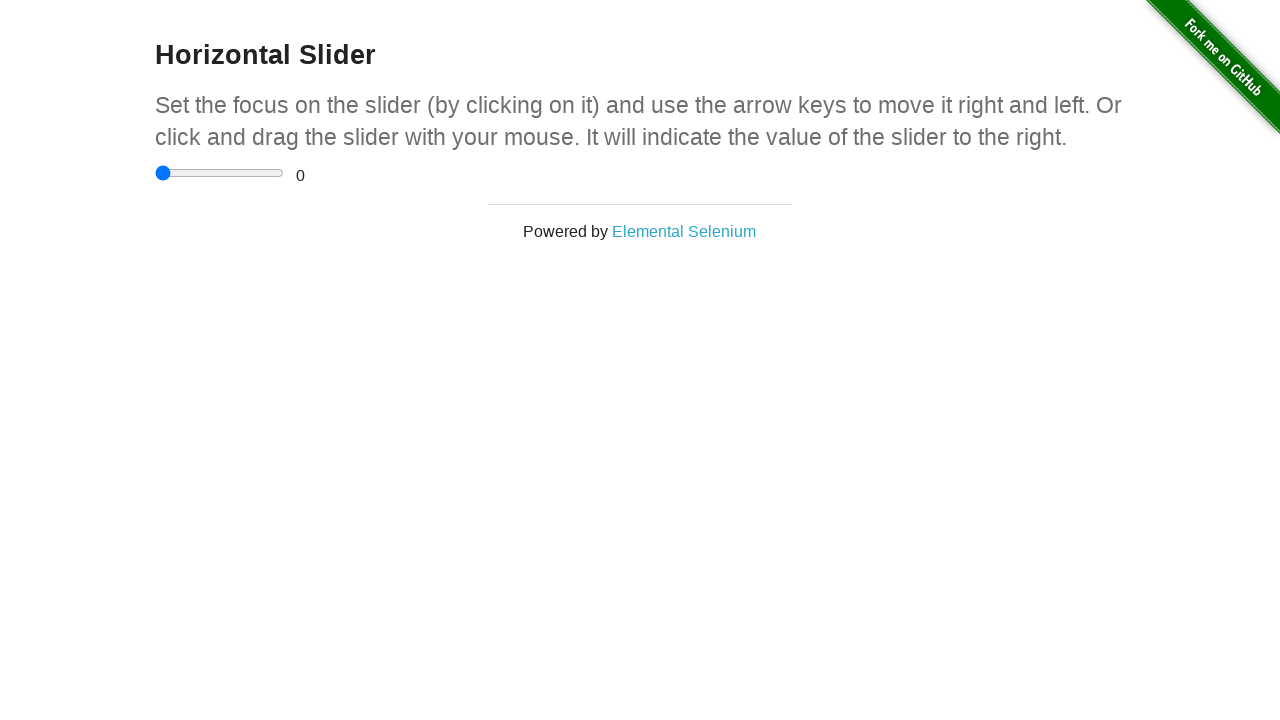

Located range slider element
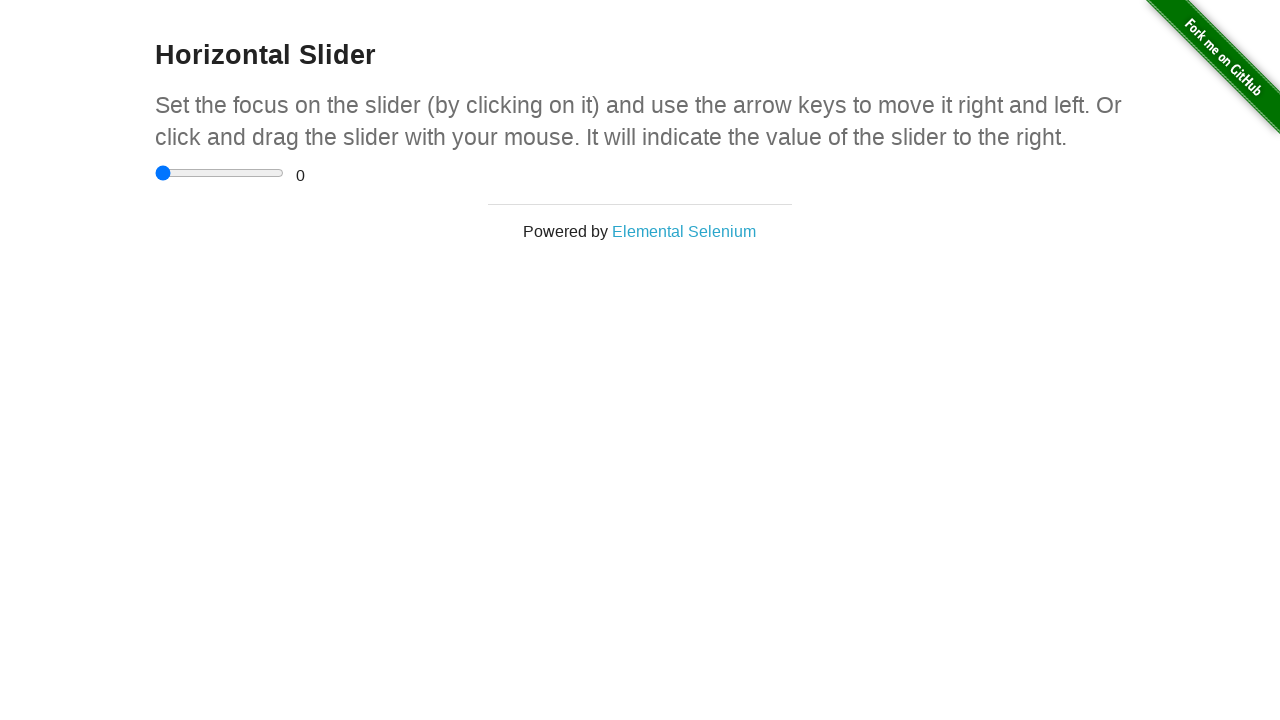

Dragged slider to the right - set value to 3.5 on input[type="range"]
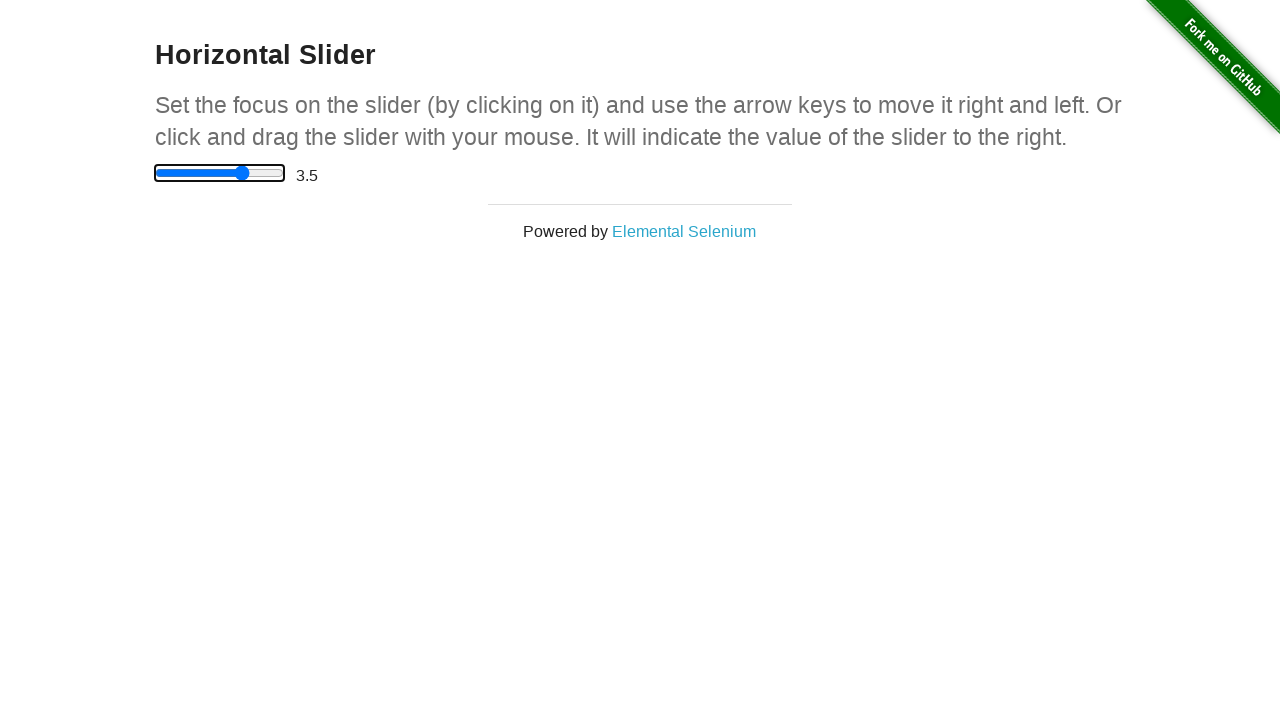

Located range output display element
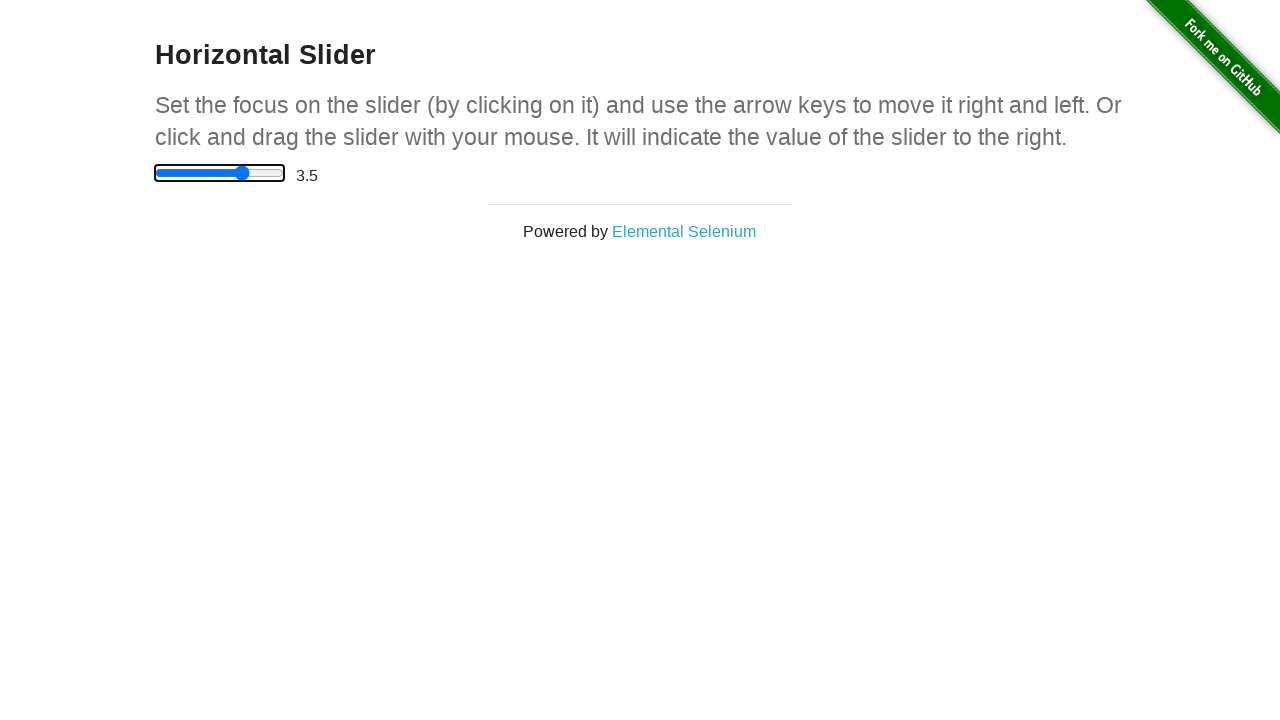

Waited 500ms for slider value to update
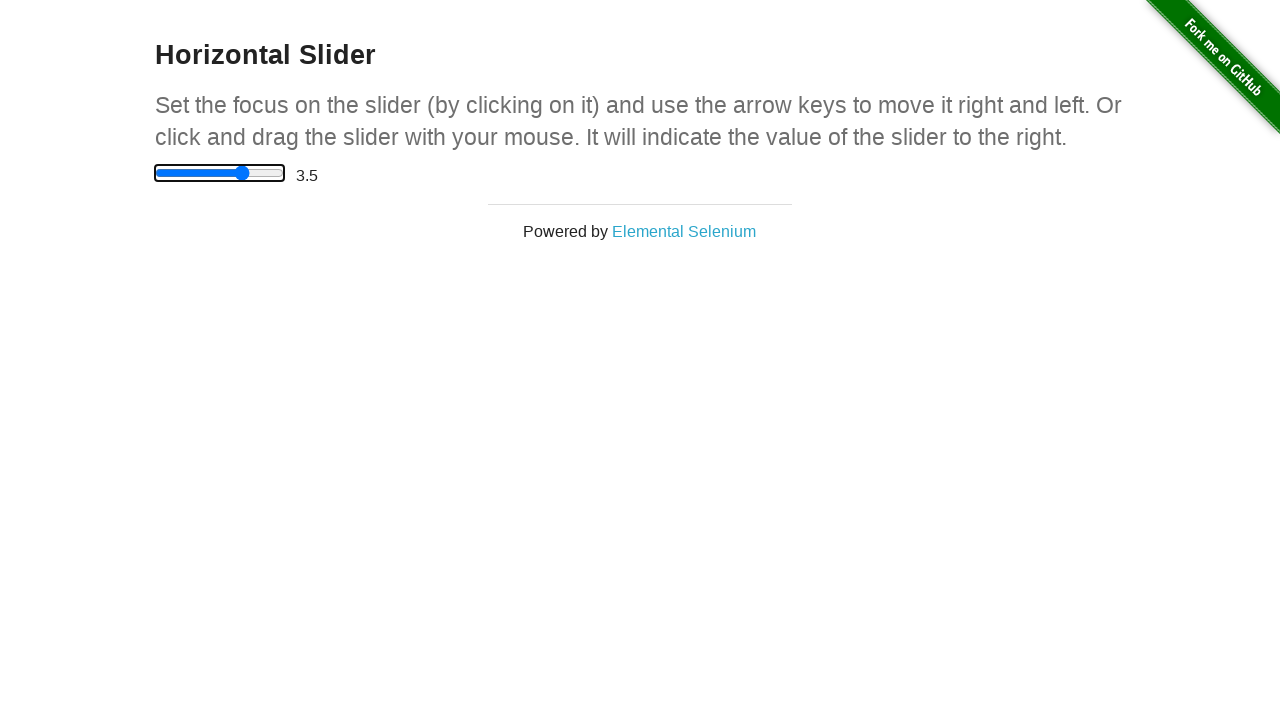

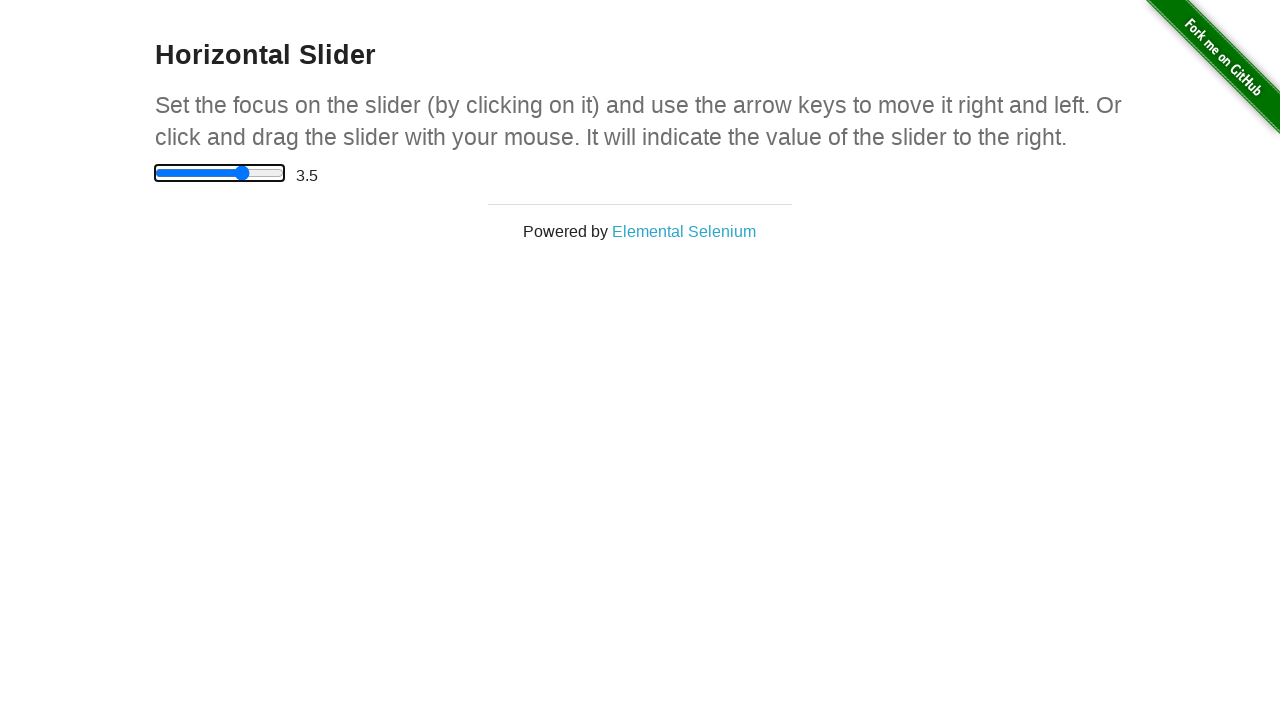